Tests opening a new browser tab by navigating to a page, verifying the URL and title, opening a new tab, navigating to a different URL, and verifying the URL, title, and that there are 2 tabs open.

Starting URL: https://the-internet.herokuapp.com/windows

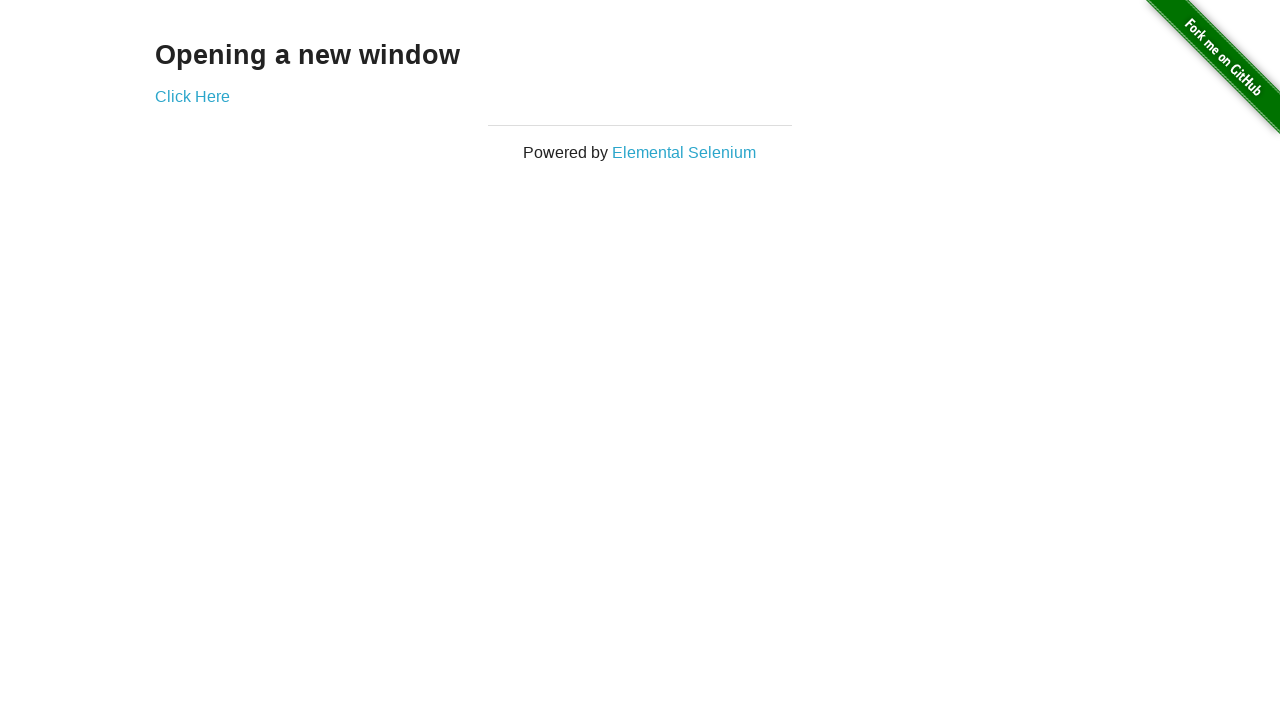

Verified initial URL contains /windows
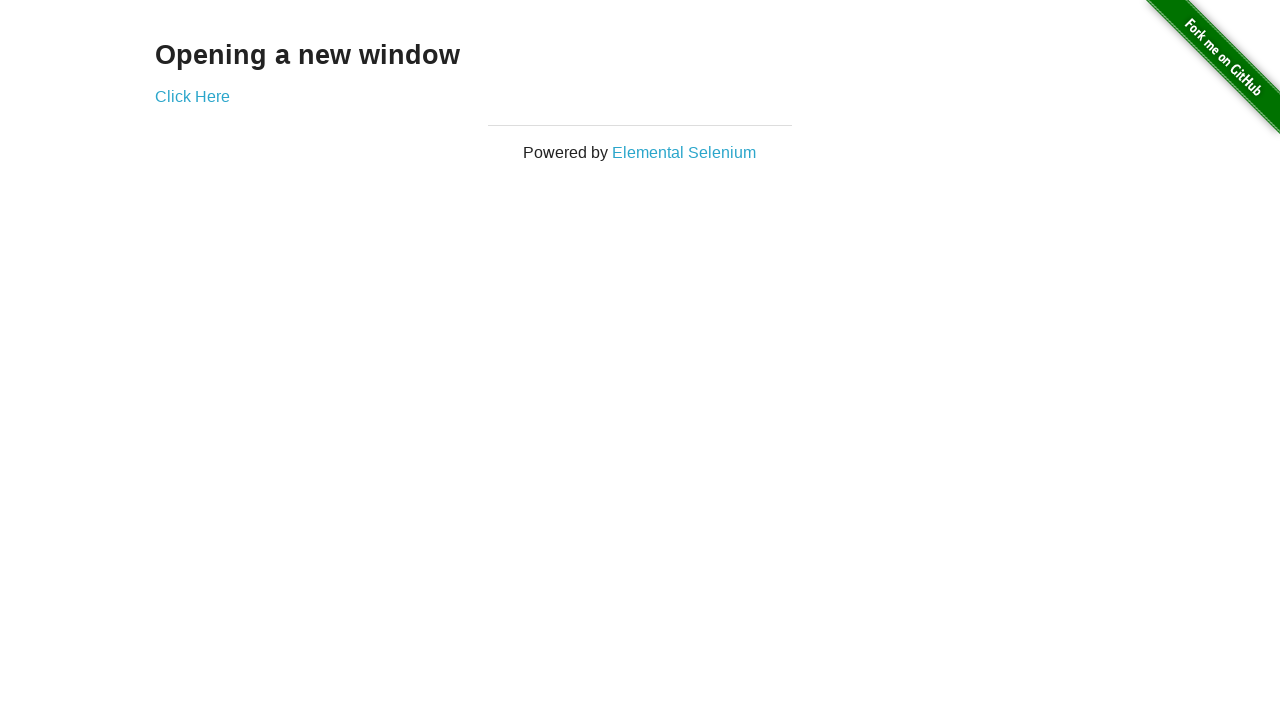

Verified page title is 'The Internet'
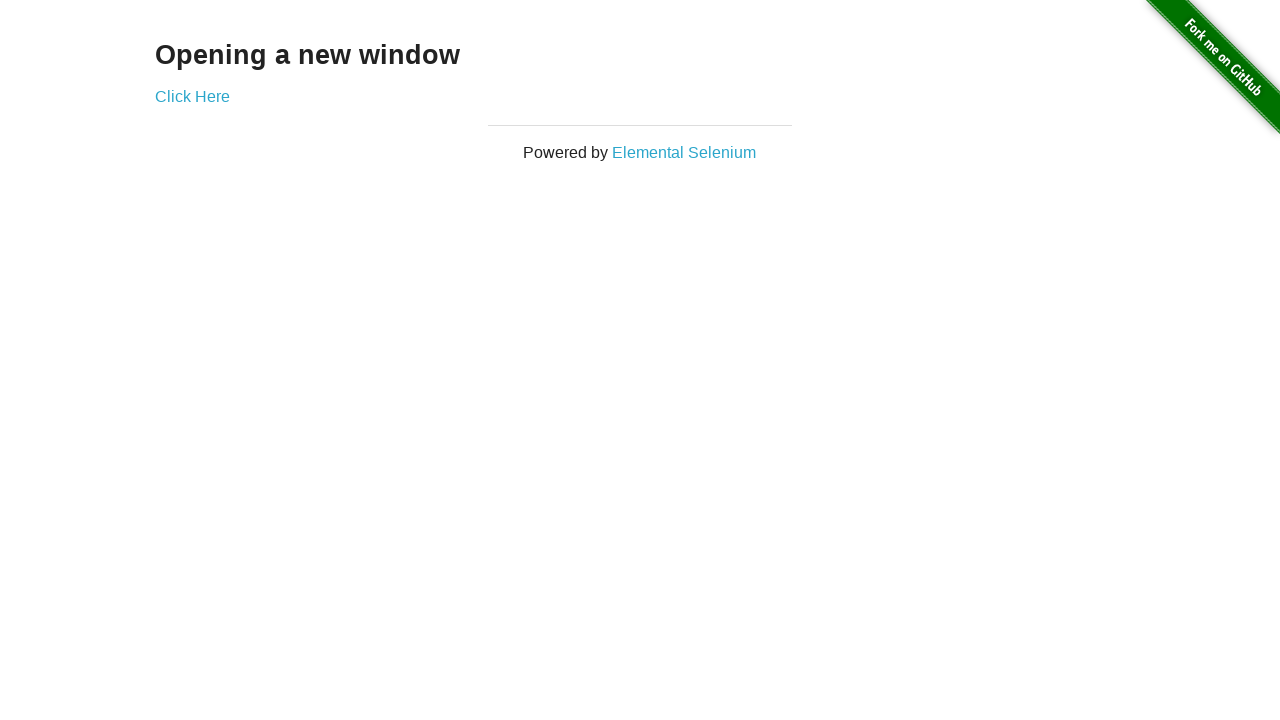

Opened a new browser tab
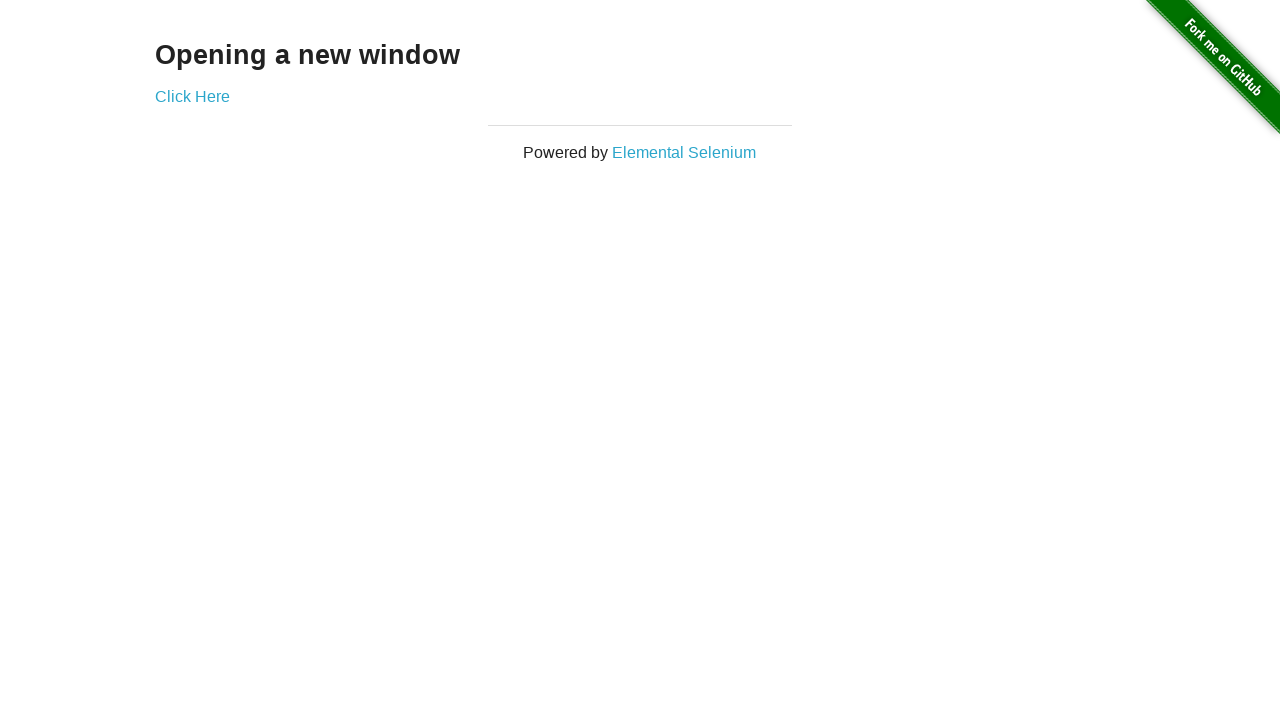

Navigated to /typos page in new tab
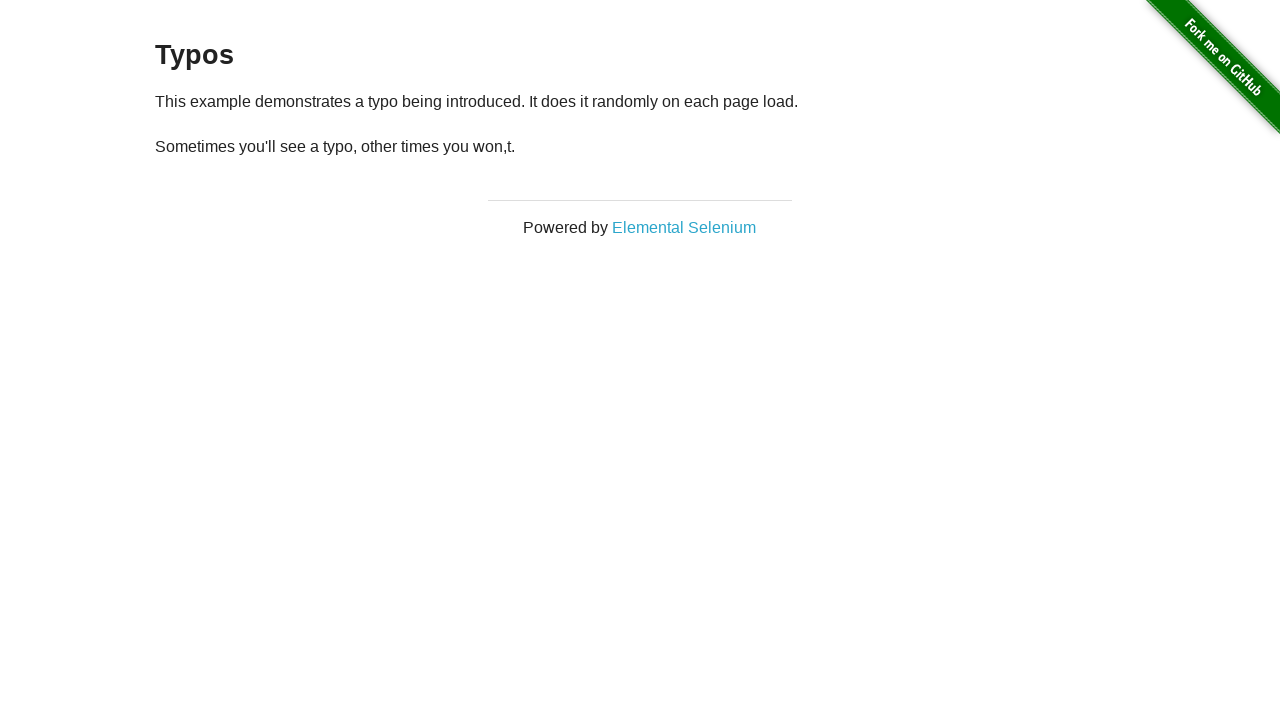

Verified 2 tabs are open
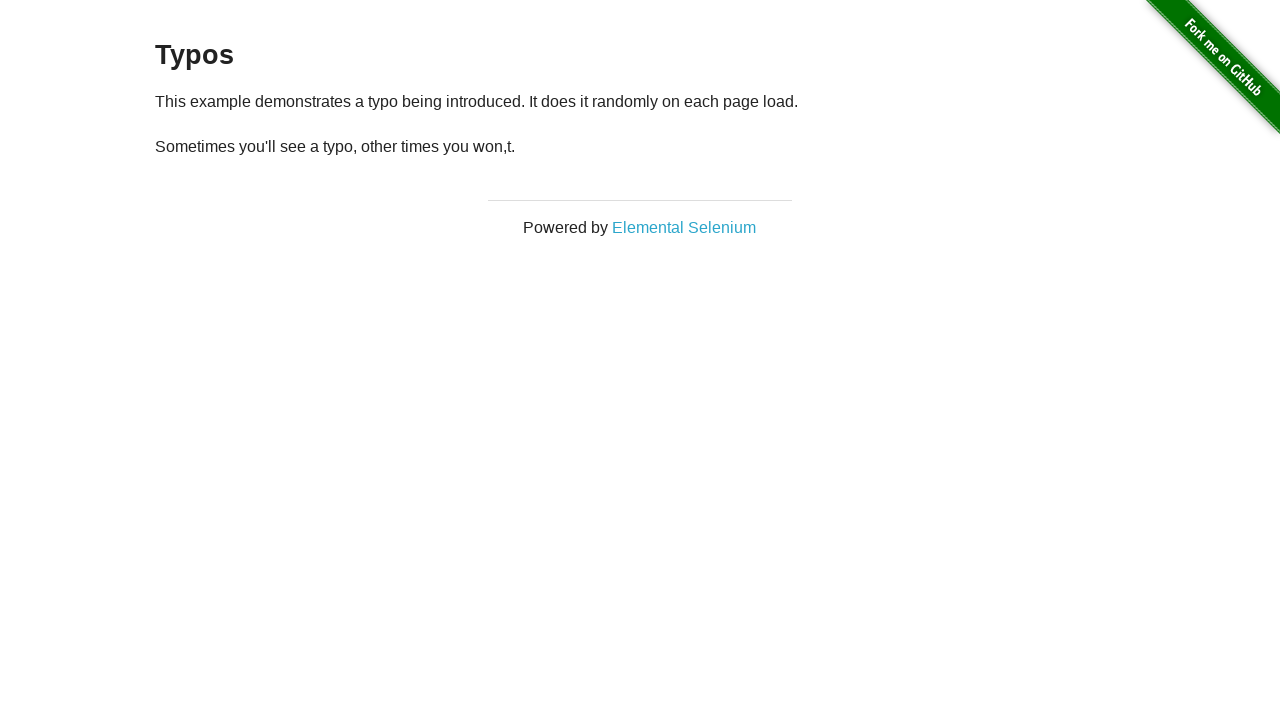

Verified new tab URL contains /typos
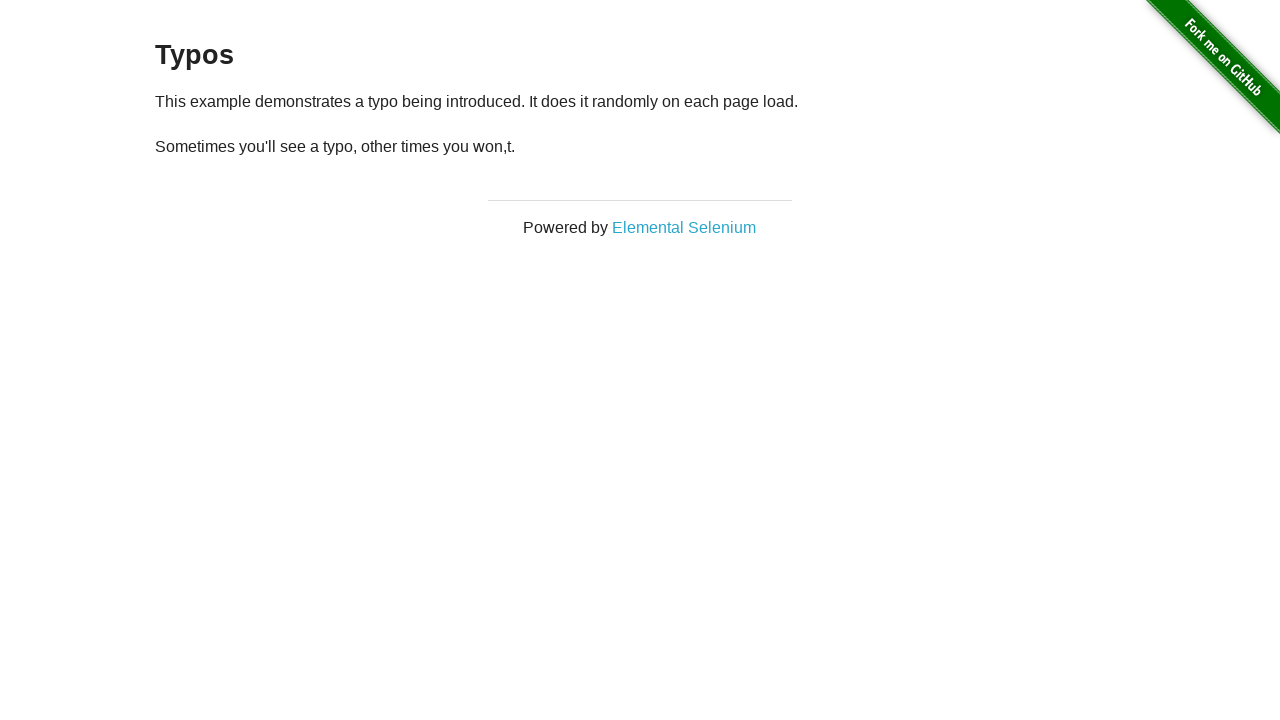

Verified new tab title is 'The Internet'
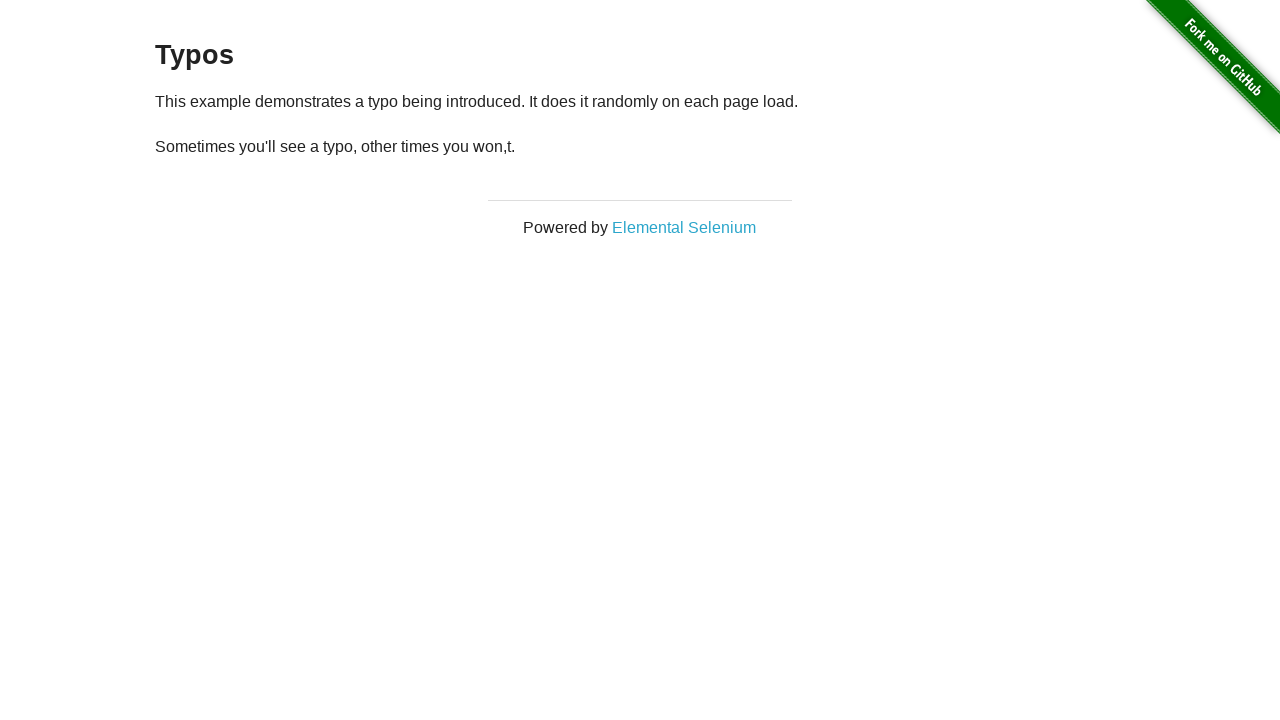

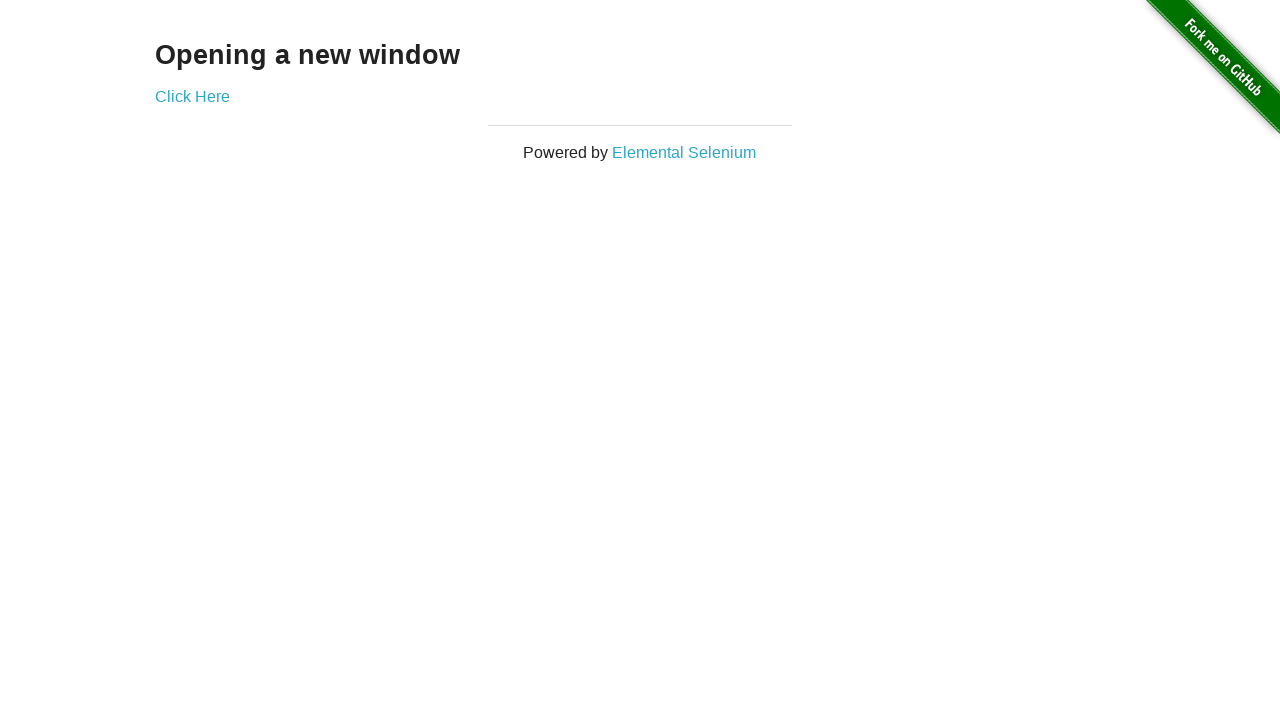